Tests SpiceJet flight search by clicking on the origin field and entering an airport code

Starting URL: https://www.spicejet.com/

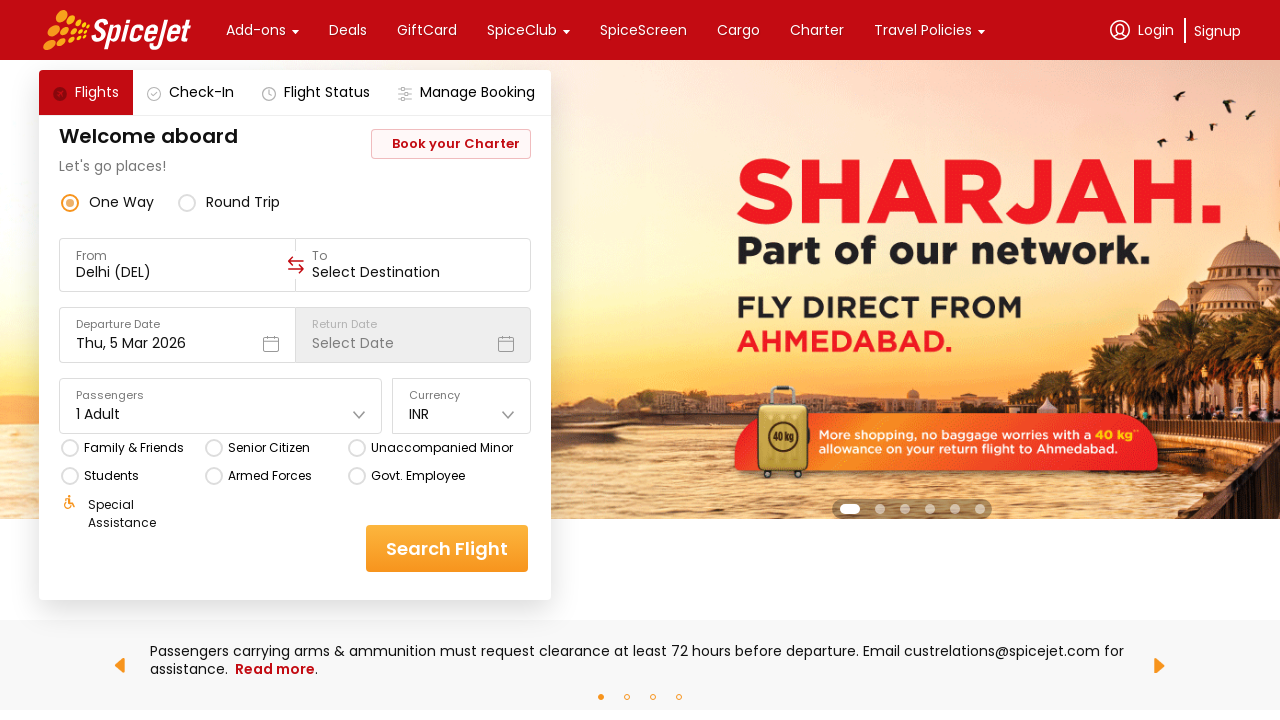

Clicked on the origin/source field at (178, 272) on xpath=//div[@data-testid='to-testID-origin']/div/div/input
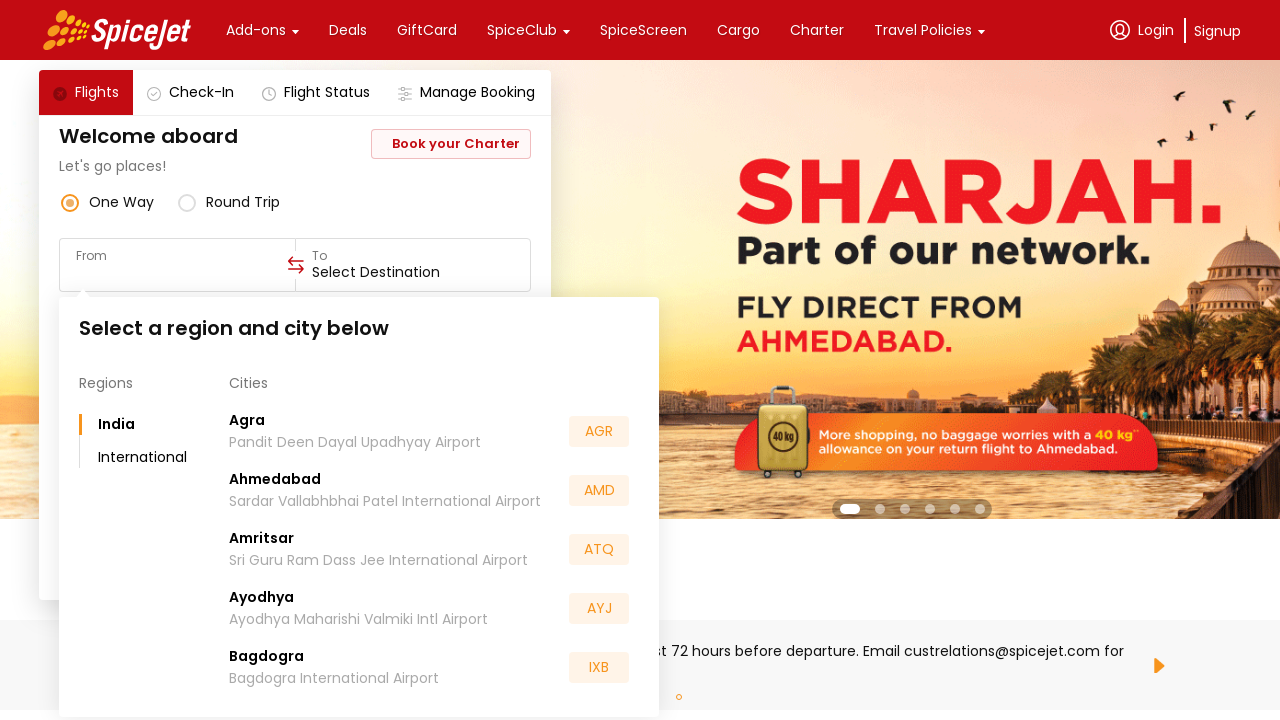

Entered airport code 'BLR' in the origin field on xpath=//div[@data-testid='to-testID-origin']/div/div/input
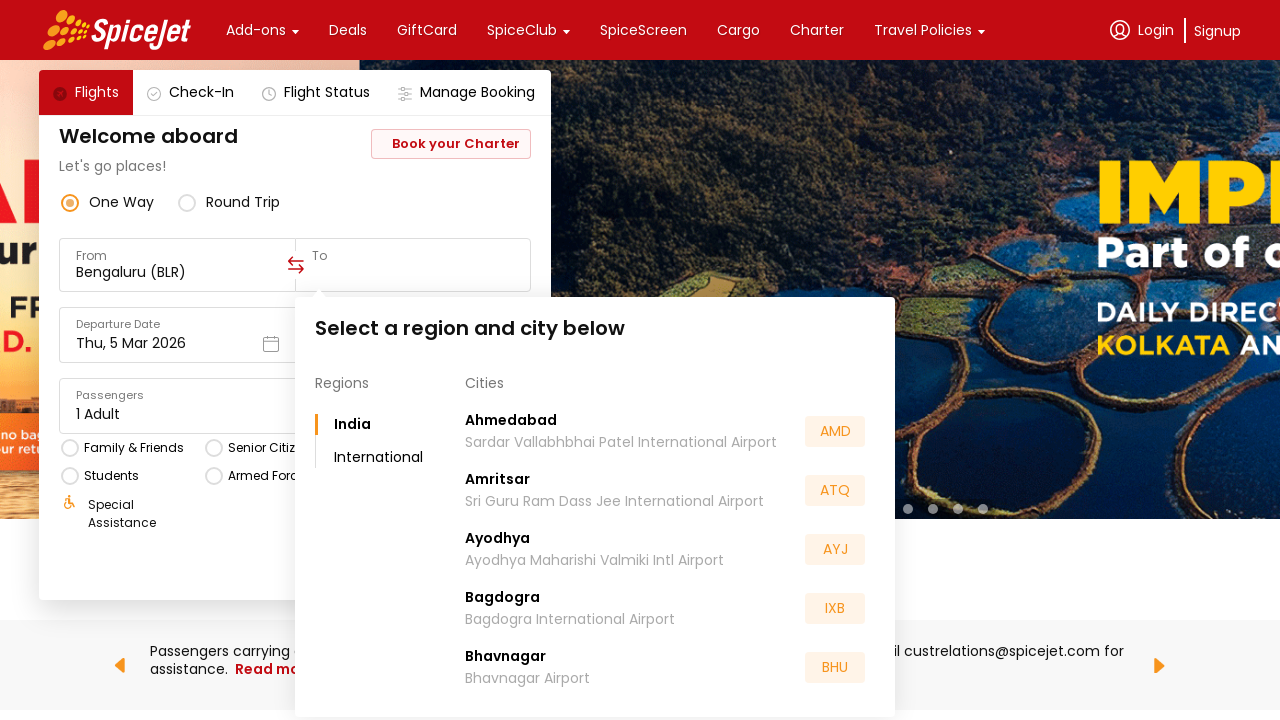

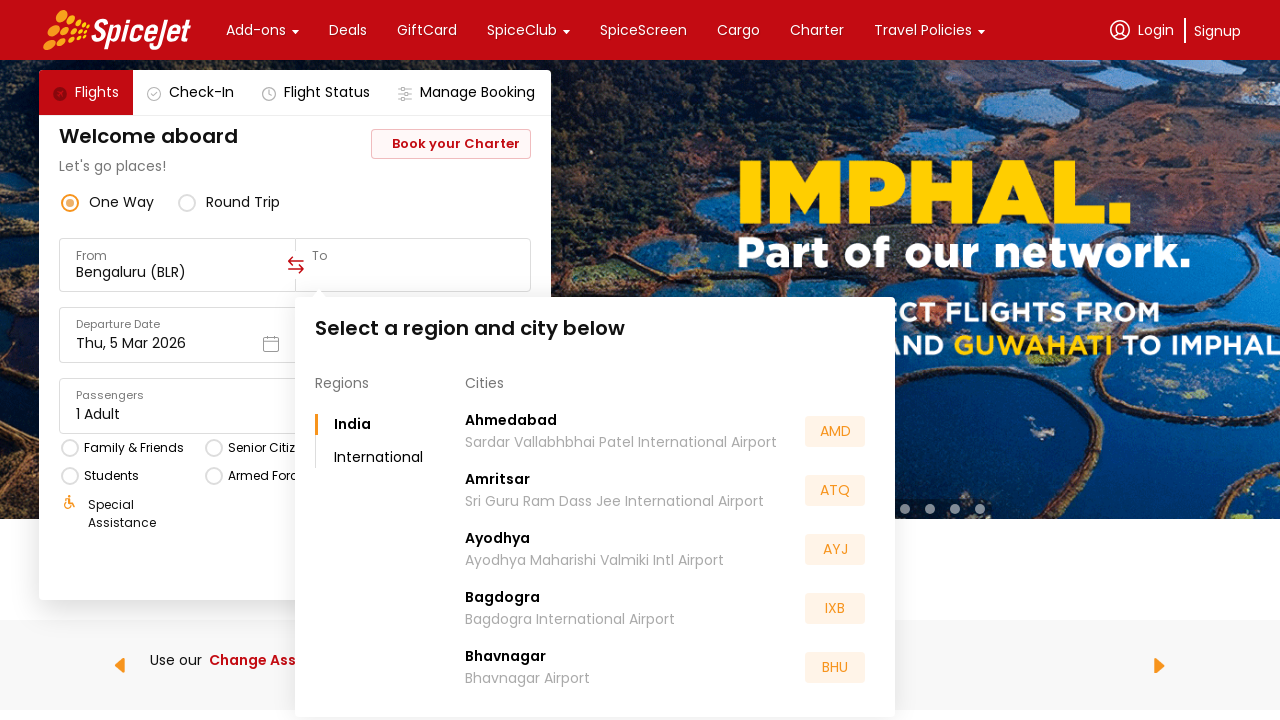